Tests hide/show functionality by verifying an element is visible, clicking hide button, then verifying it becomes hidden

Starting URL: https://rahulshettyacademy.com/AutomationPractice/

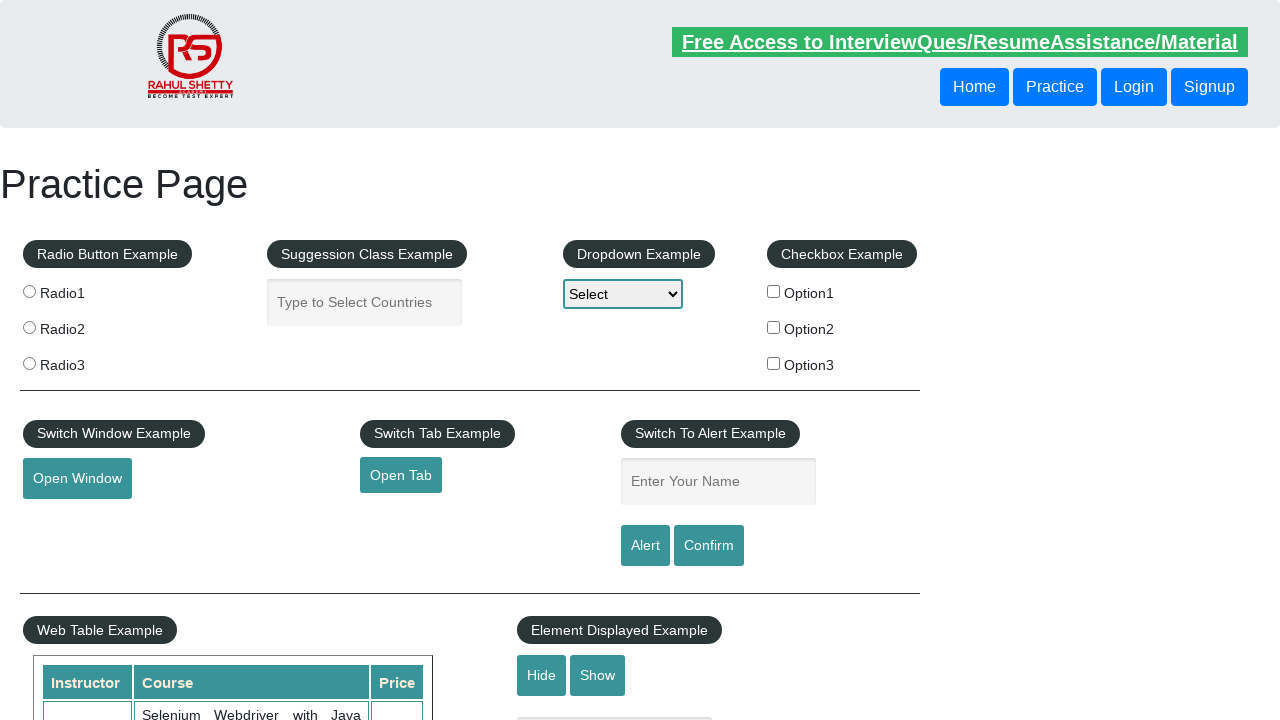

Verified that the hide/show example text box is initially visible
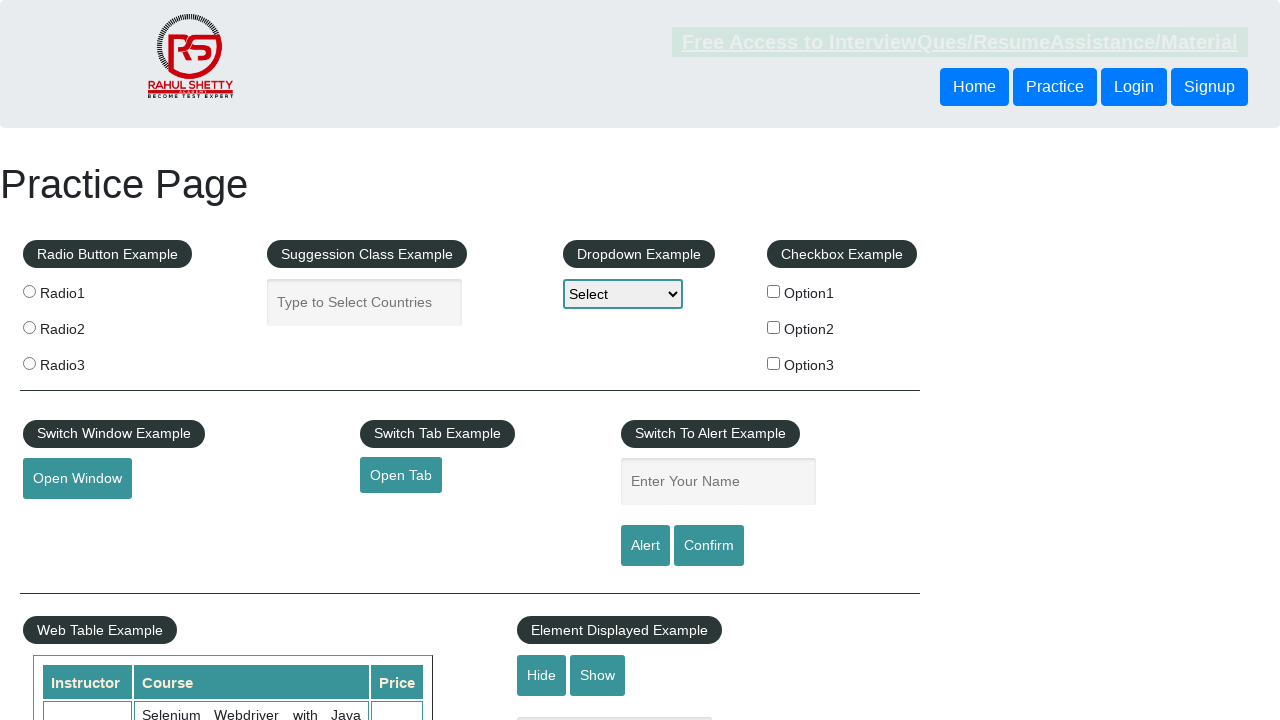

Clicked the hide button to hide the text box at (542, 675) on #hide-textbox
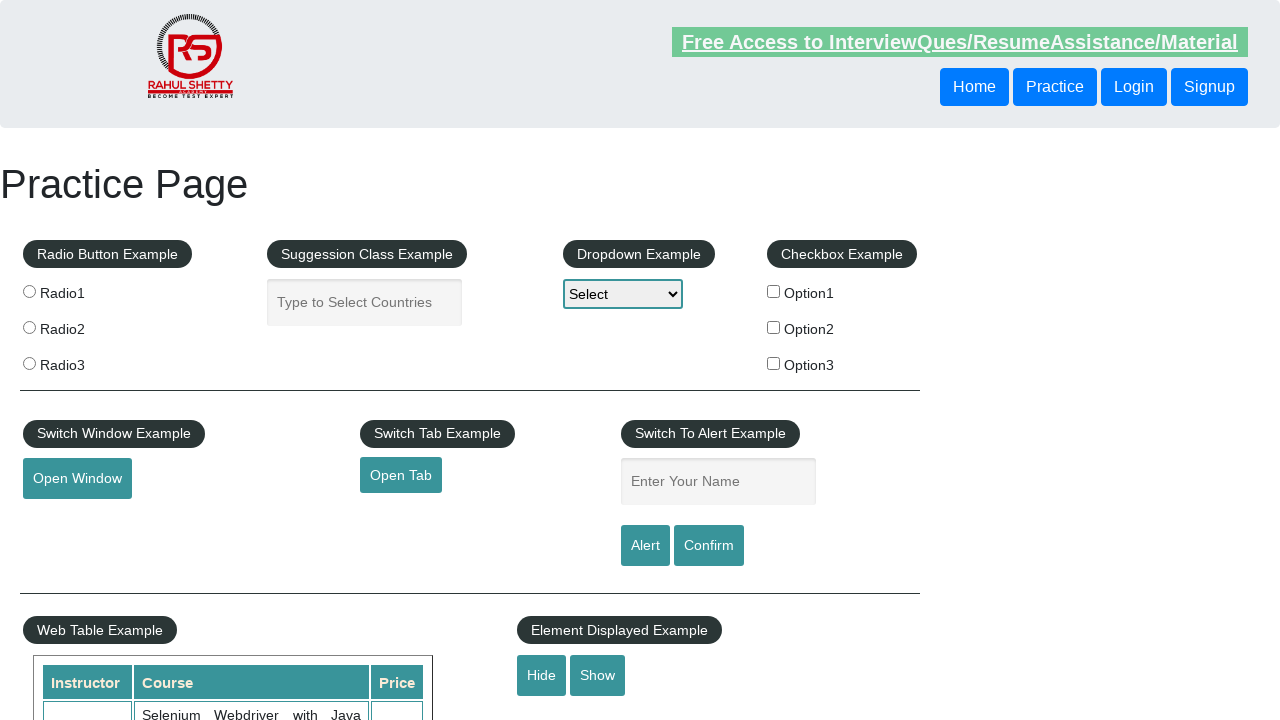

Verified that the hide/show example text box is now hidden
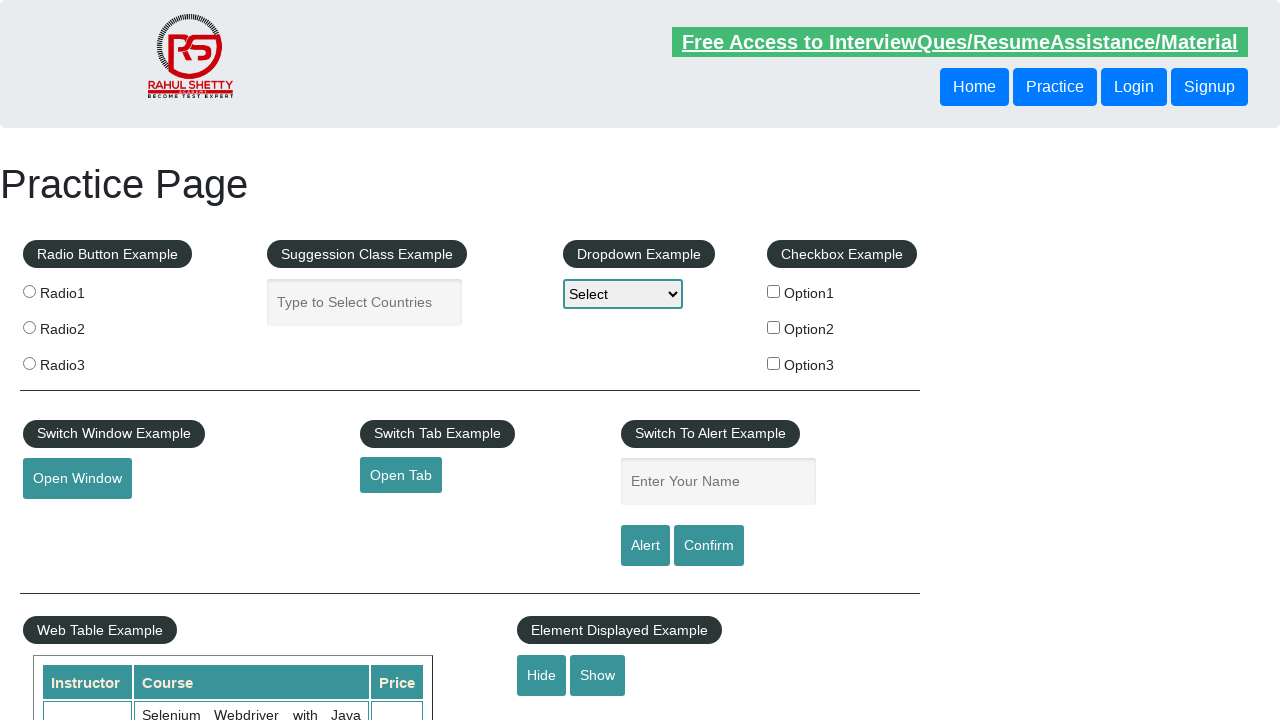

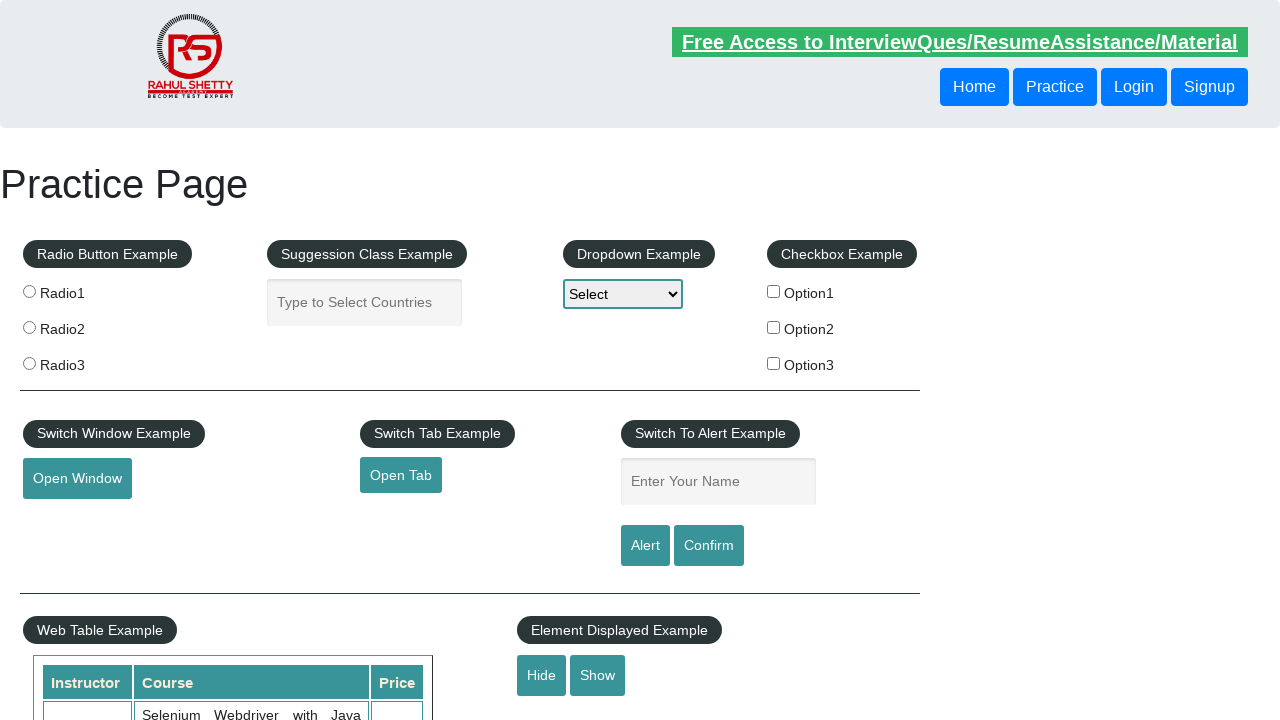